Tests iframe handling by switching to a frame and filling in a first name field, then switching back to the default content

Starting URL: https://www.hyrtutorials.com/p/frames-practice.html

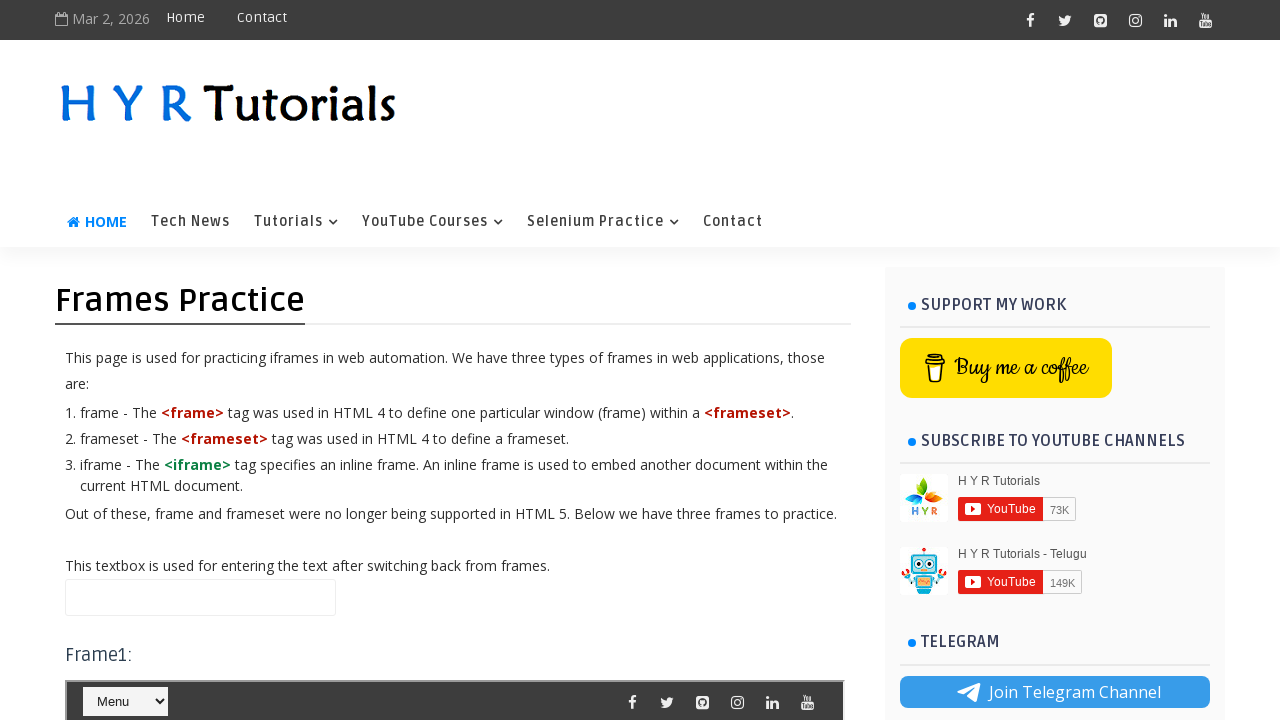

Waited for iframe #frm2 to be available
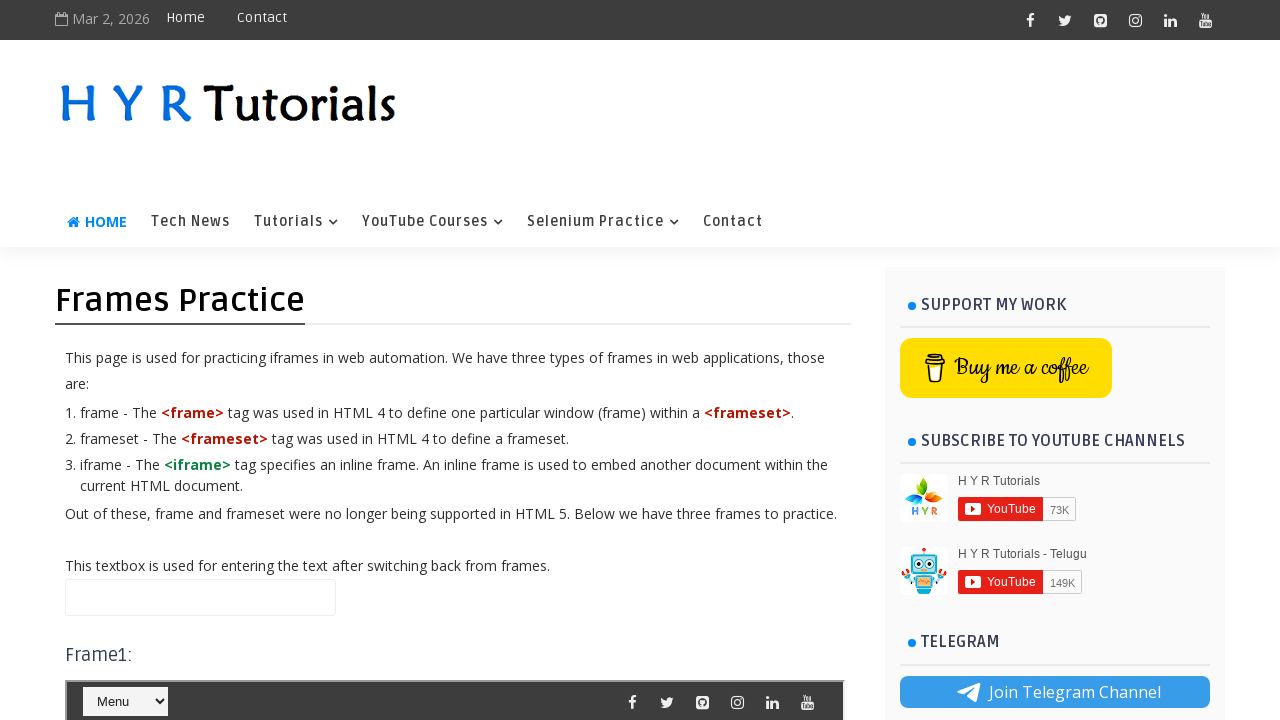

Located and switched to iframe #frm2
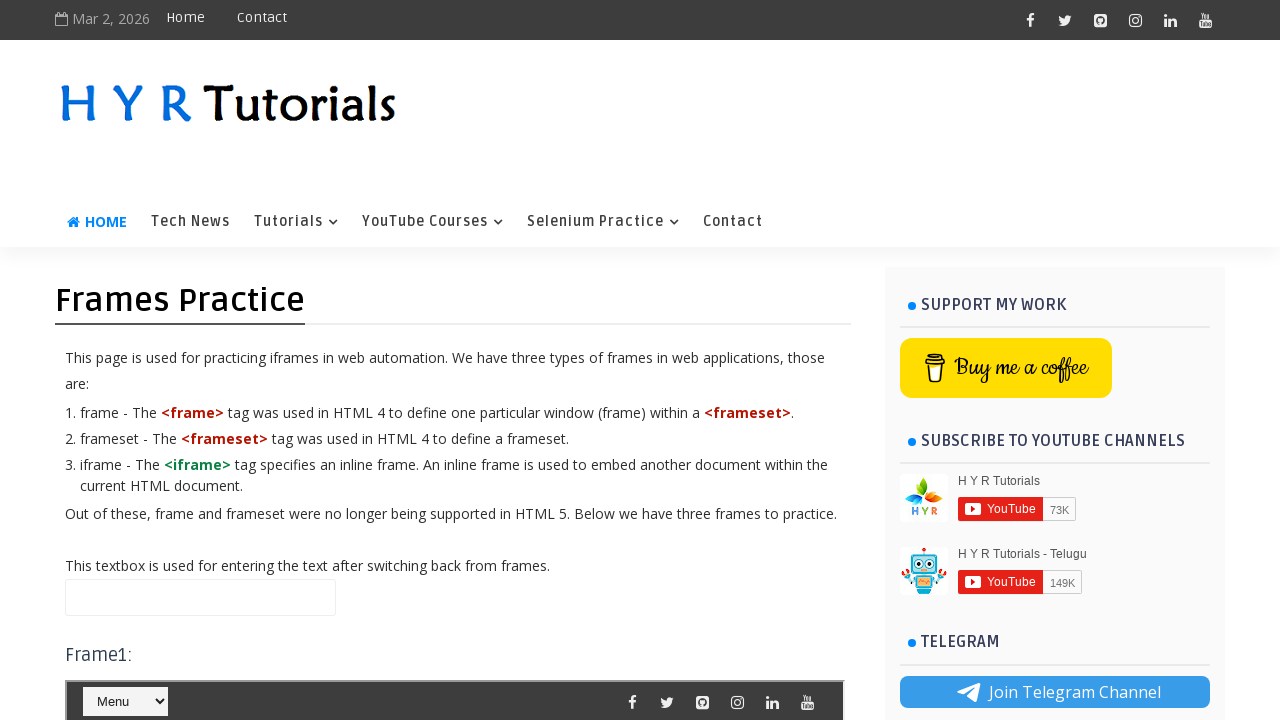

Filled first name field with 'Ashok' inside iframe on #frm2 >> internal:control=enter-frame >> input#firstName
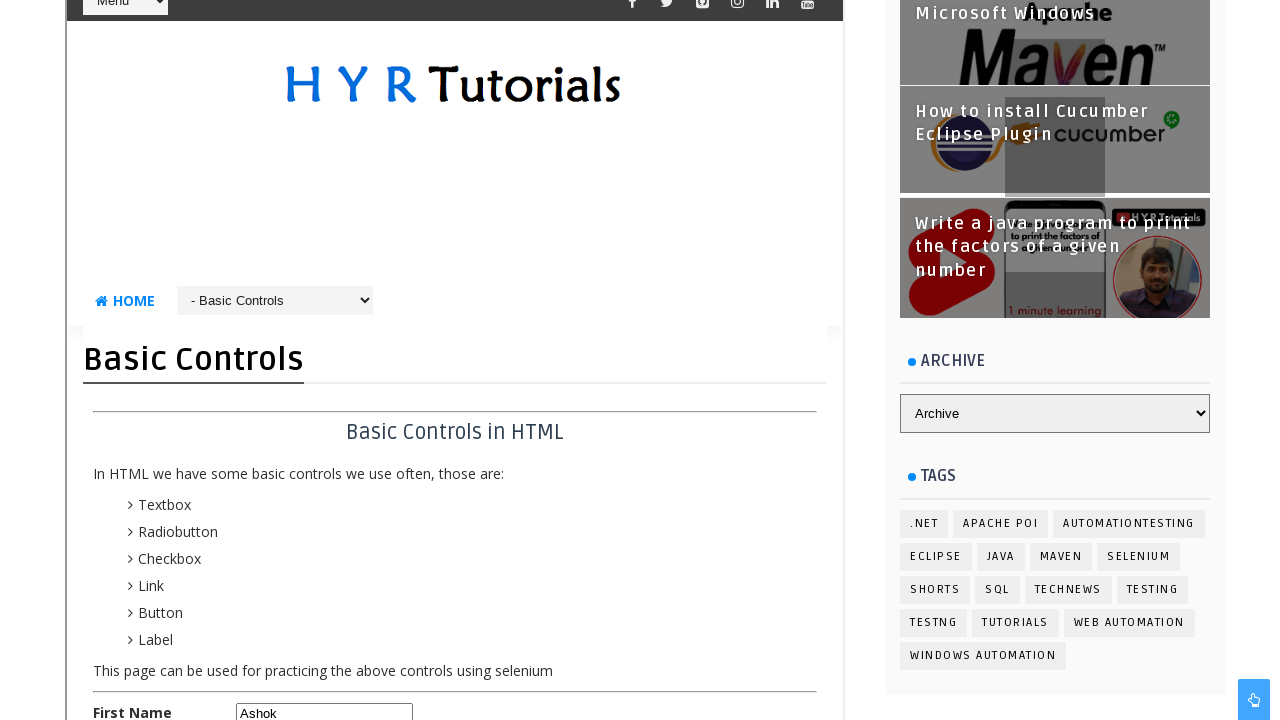

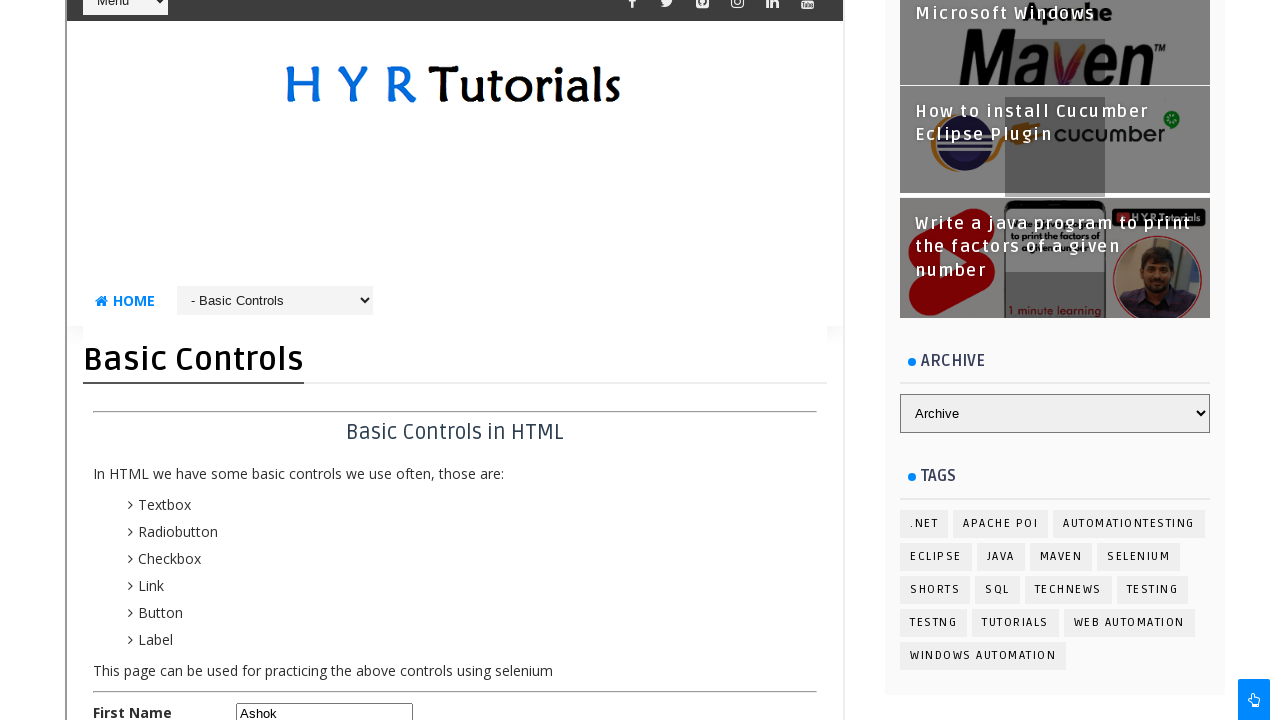